Tests that clicking the personal account tab in the authentication form displays the username input field

Starting URL: https://b2c.passport.rt.ru/account_b2c/page

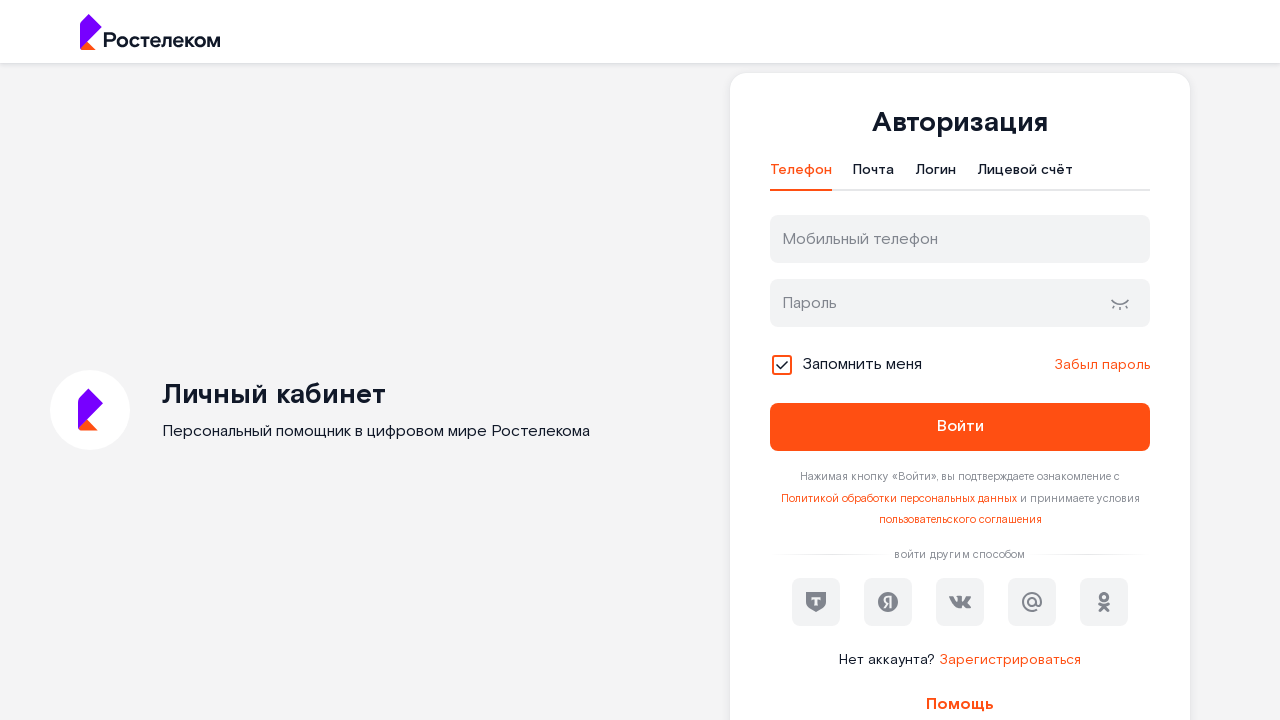

Clicked on the personal account tab in authentication form at (1025, 175) on xpath=//*[@id="t-btn-tab-ls"]
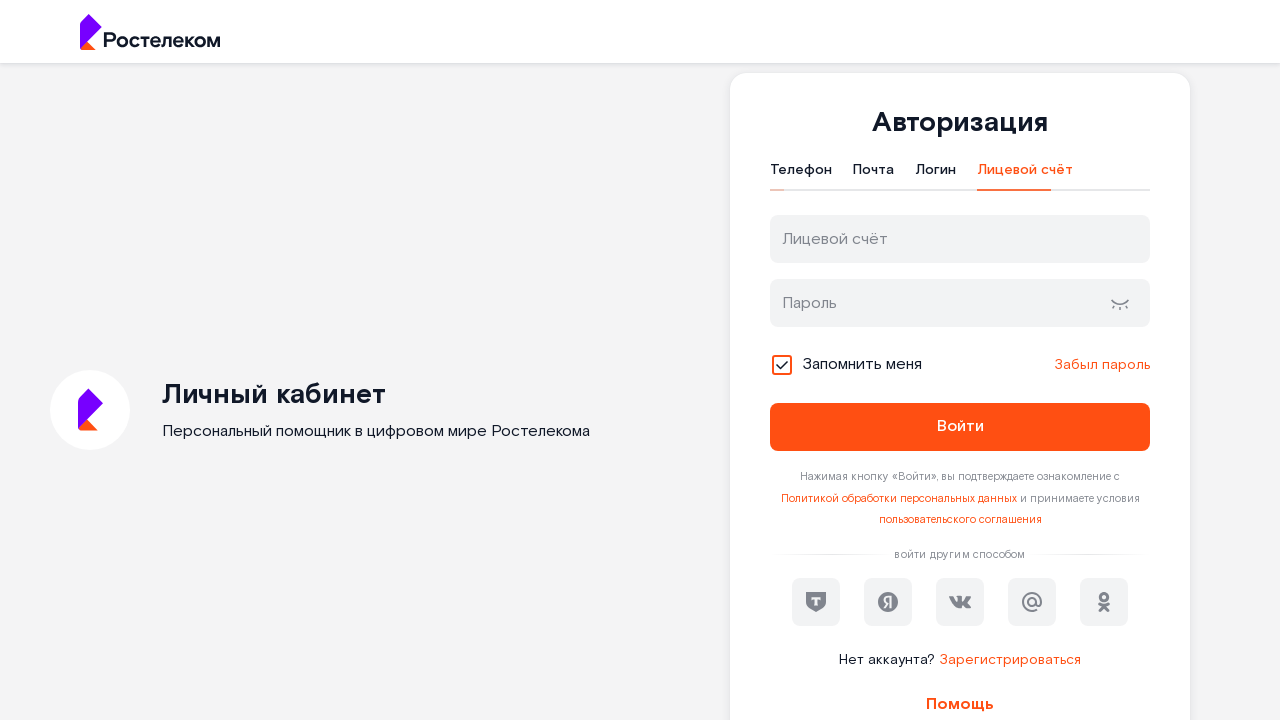

Username input field is now visible in personal account tab
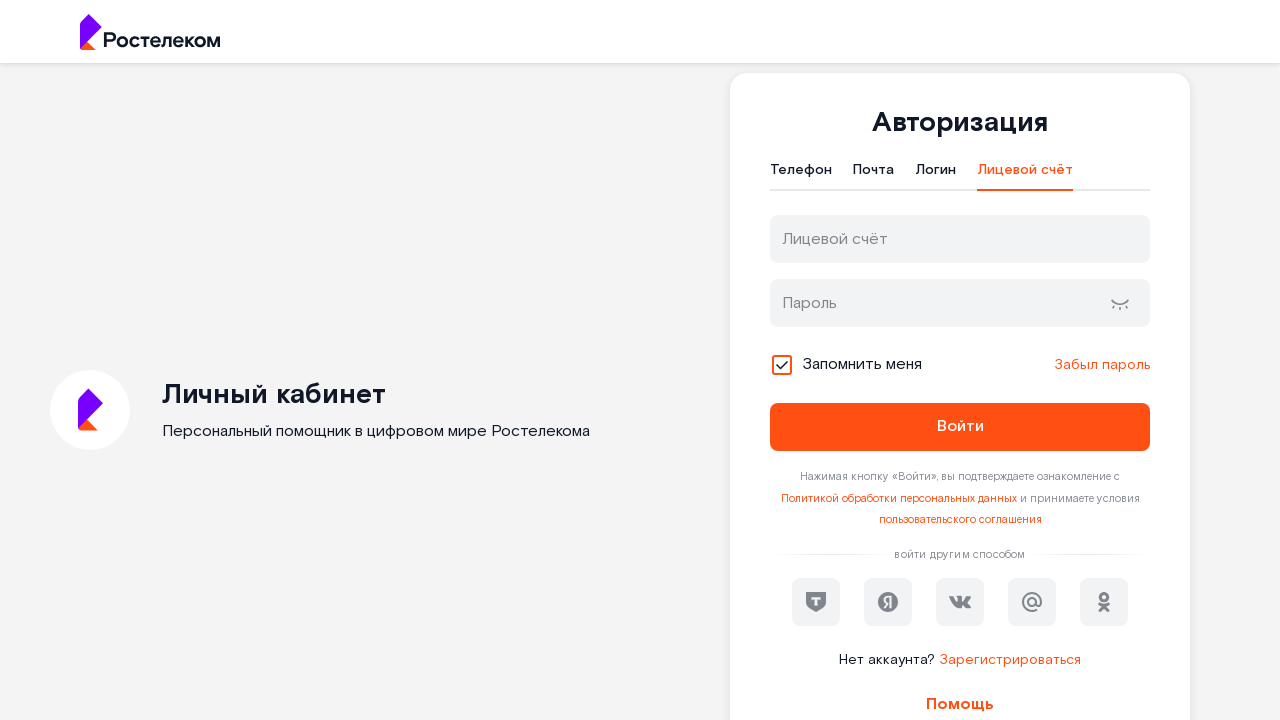

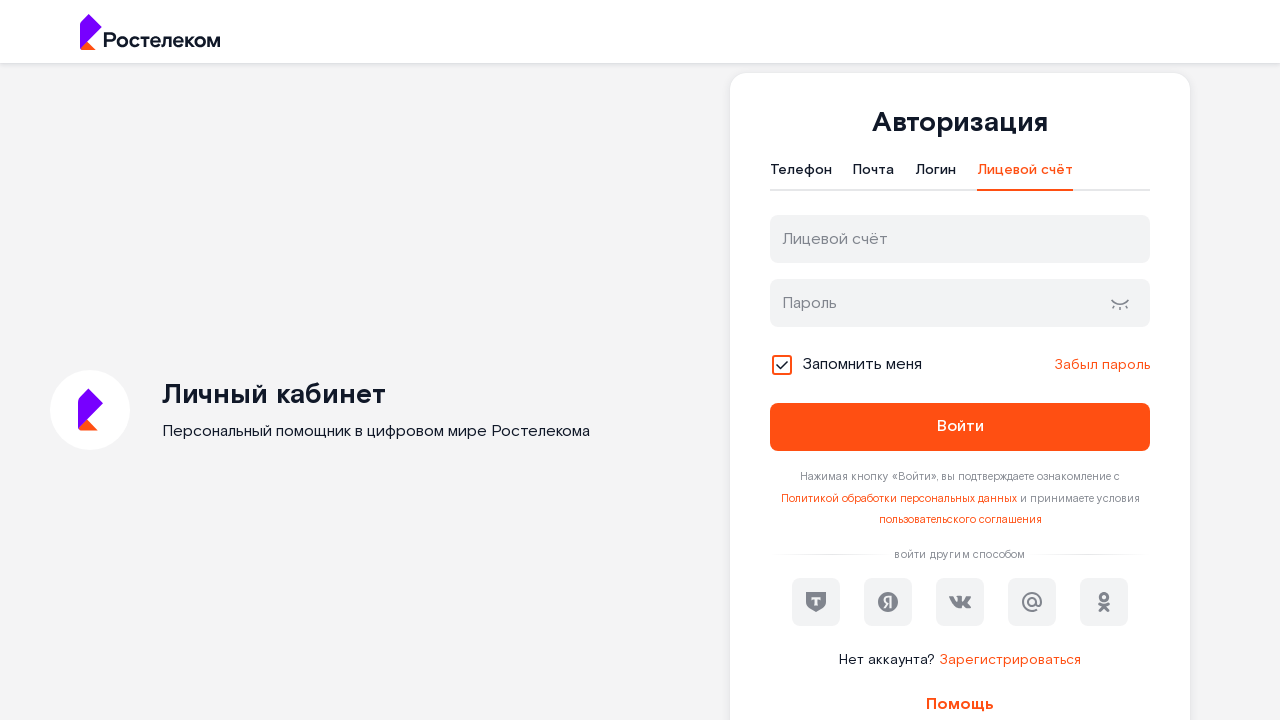